Tests login form validation by submitting with only username and verifying "Password cannot be empty" error message is displayed

Starting URL: http://hrm-online.portnov.com/

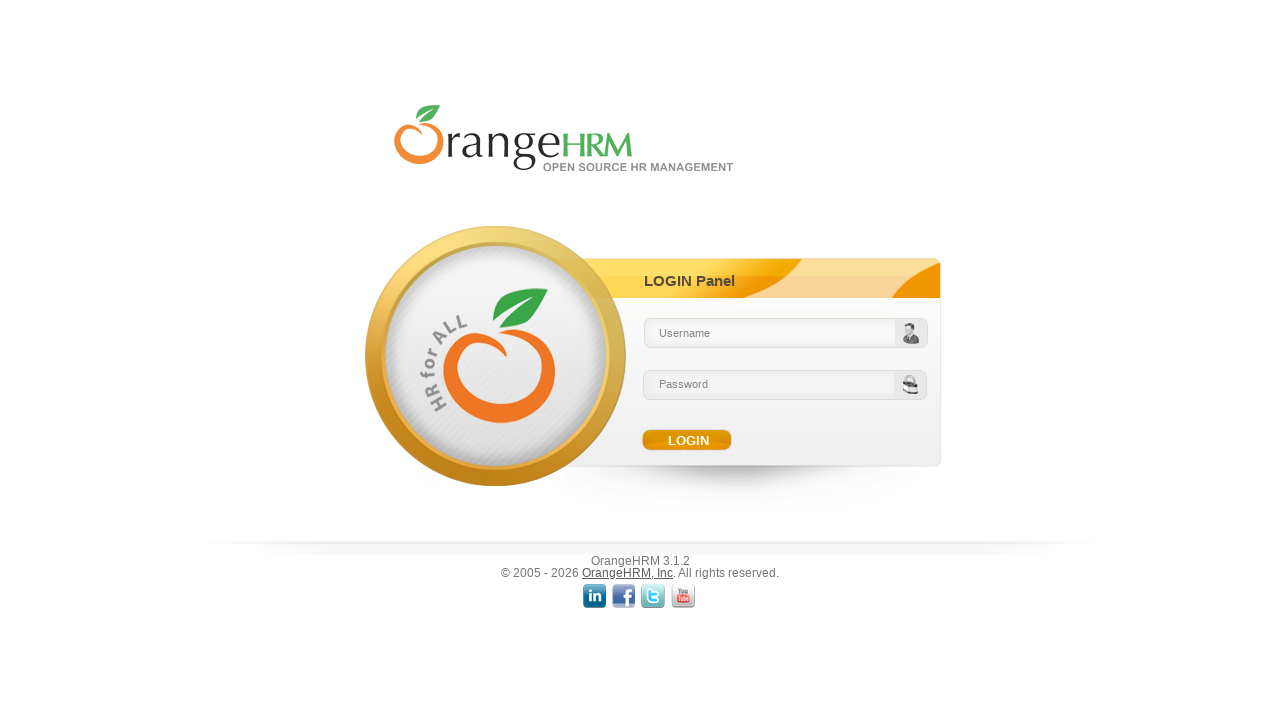

Filled username field with 'admin' on #txtUsername
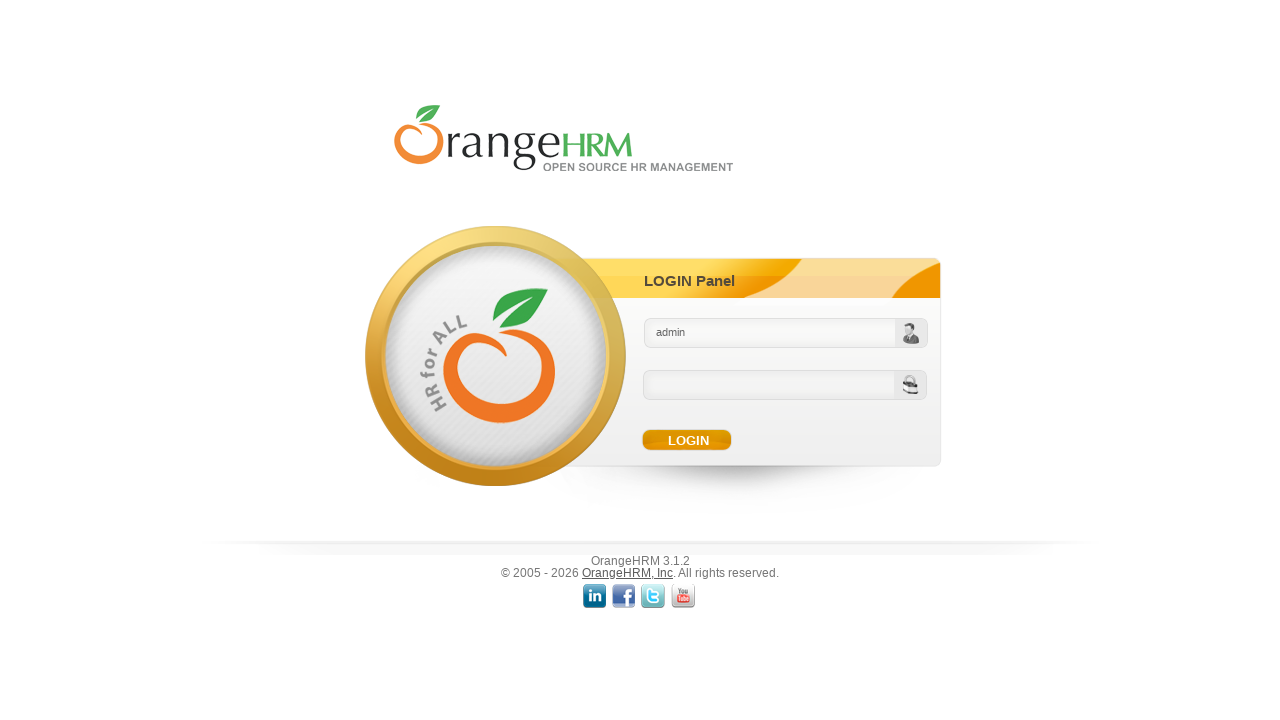

Clicked submit button without entering password at (688, 440) on input[name='Submit']
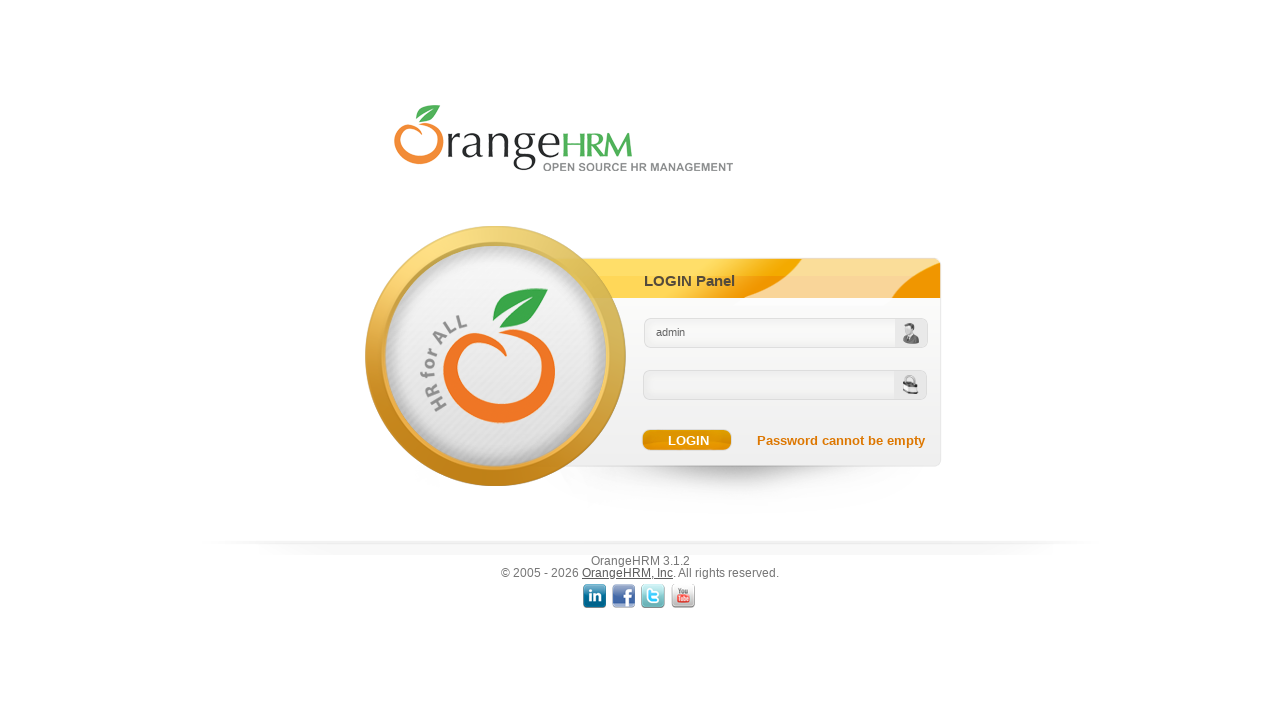

Waited for error message element to appear
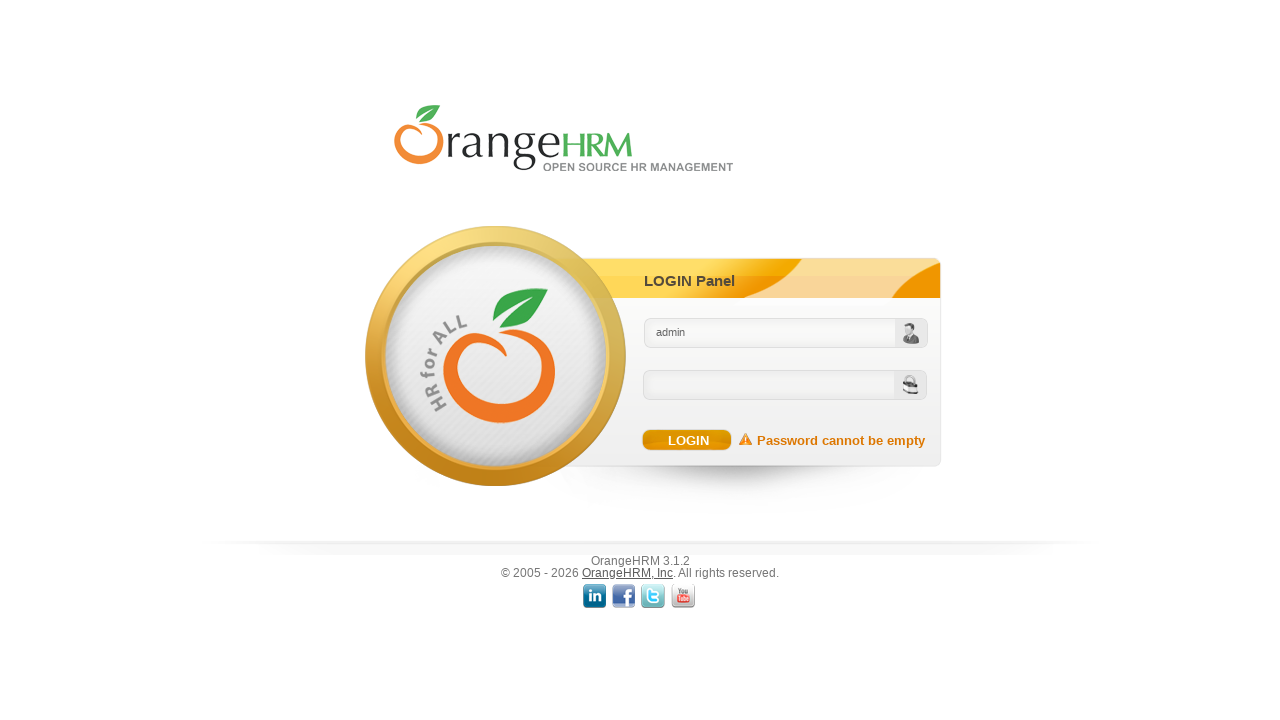

Located error message element
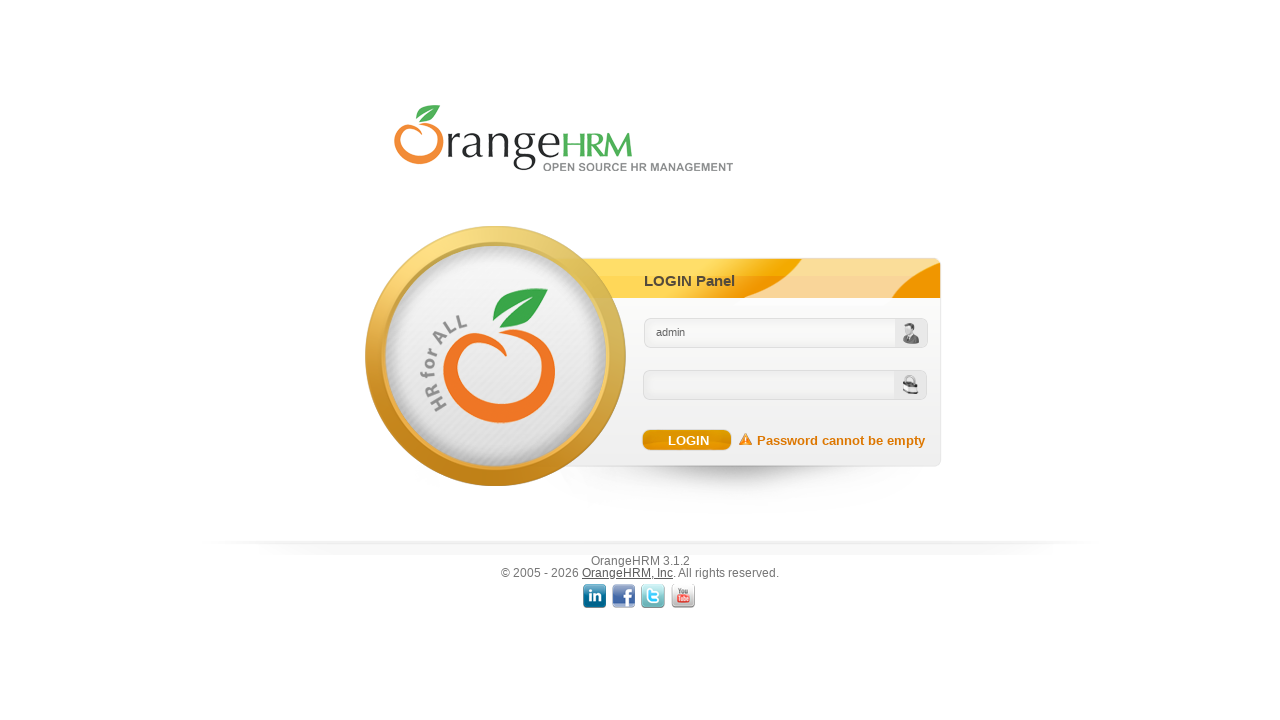

Verified error message is visible
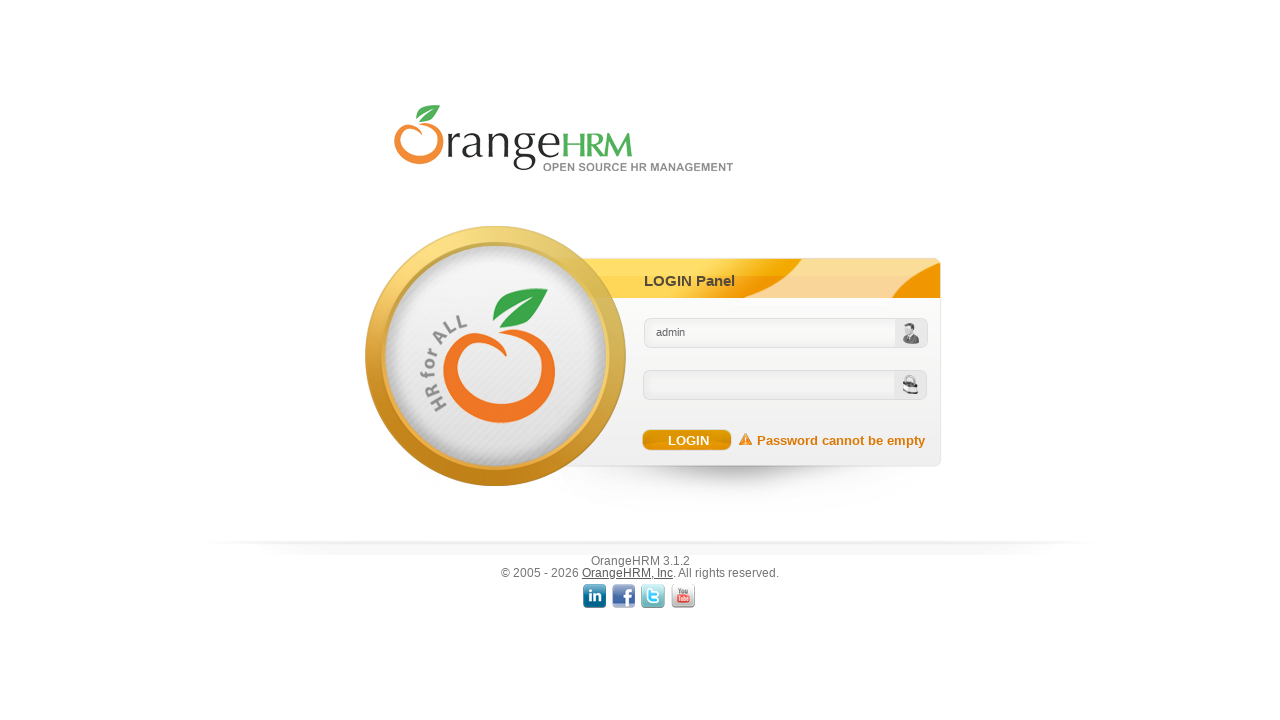

Verified error message text is 'Password cannot be empty'
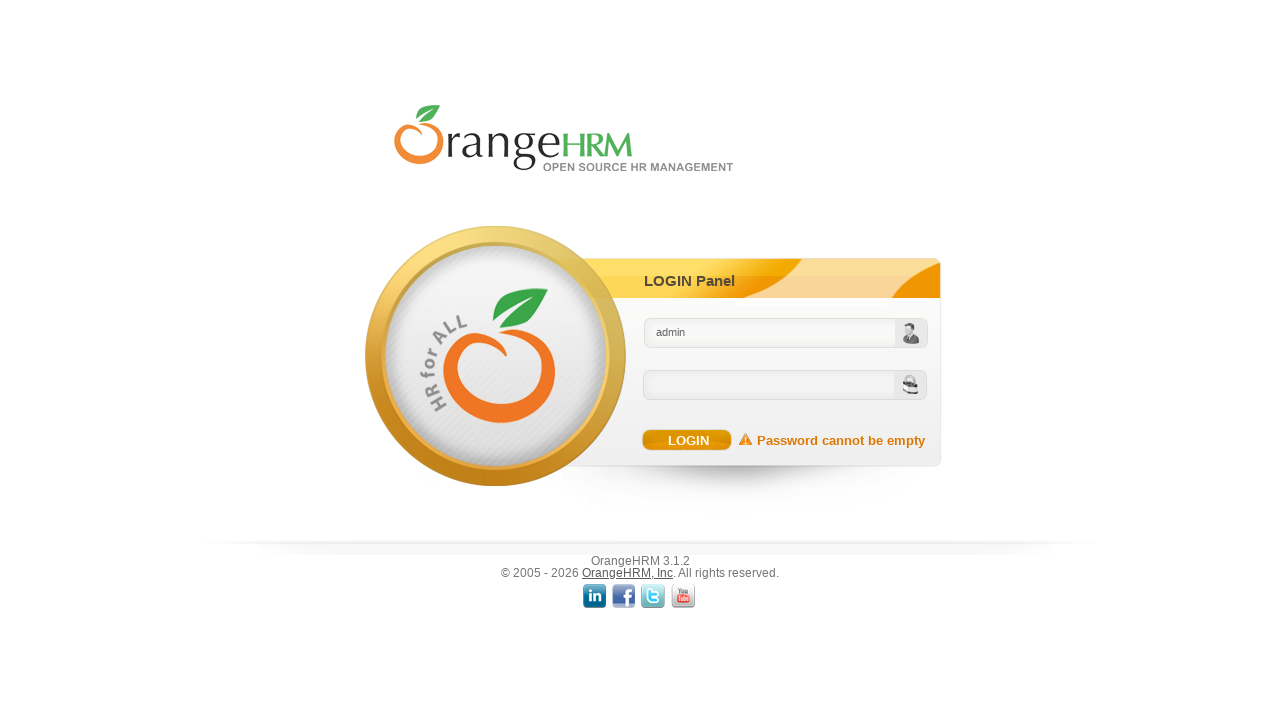

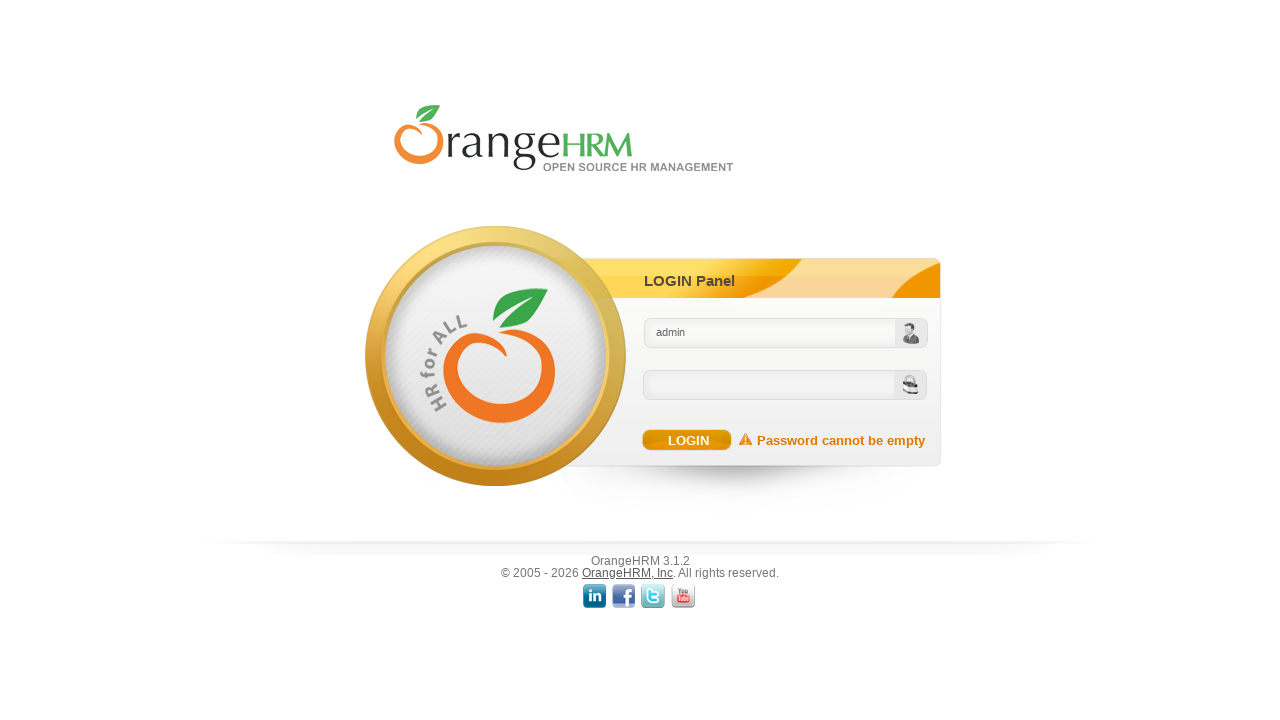